Tests form filling functionality by entering text into multiple input fields using different selector strategies (name, class, CSS selector)

Starting URL: http://seleniumplayground.vectordesign.gr/

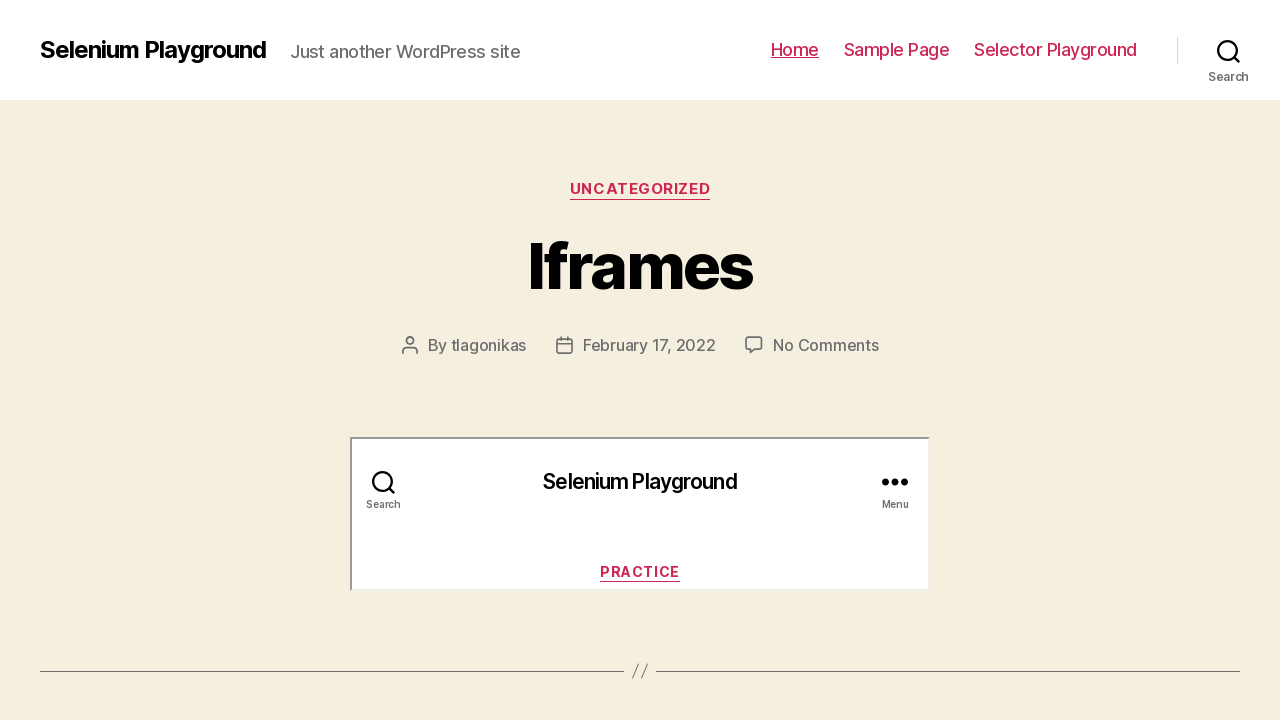

Filled input field by name attribute with 'aaa' on input[name='name-playground-field']
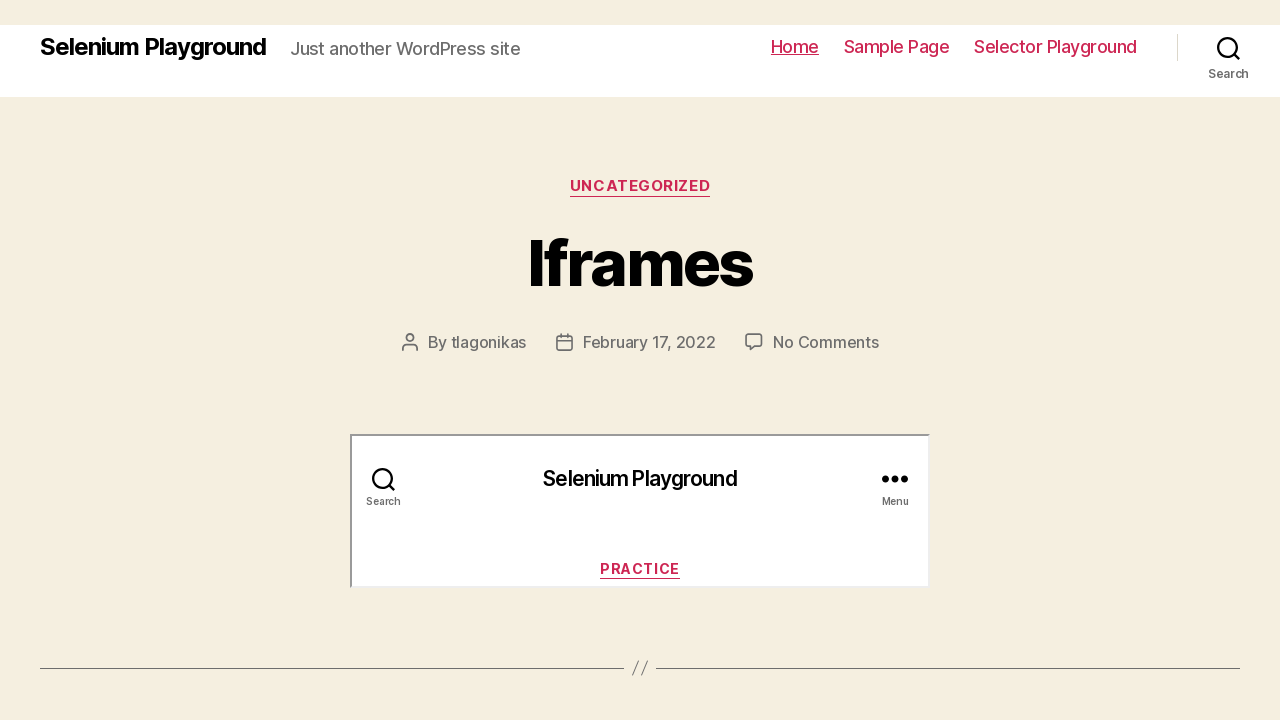

Filled input field by class name with 'aaa' on input.class-playground-field
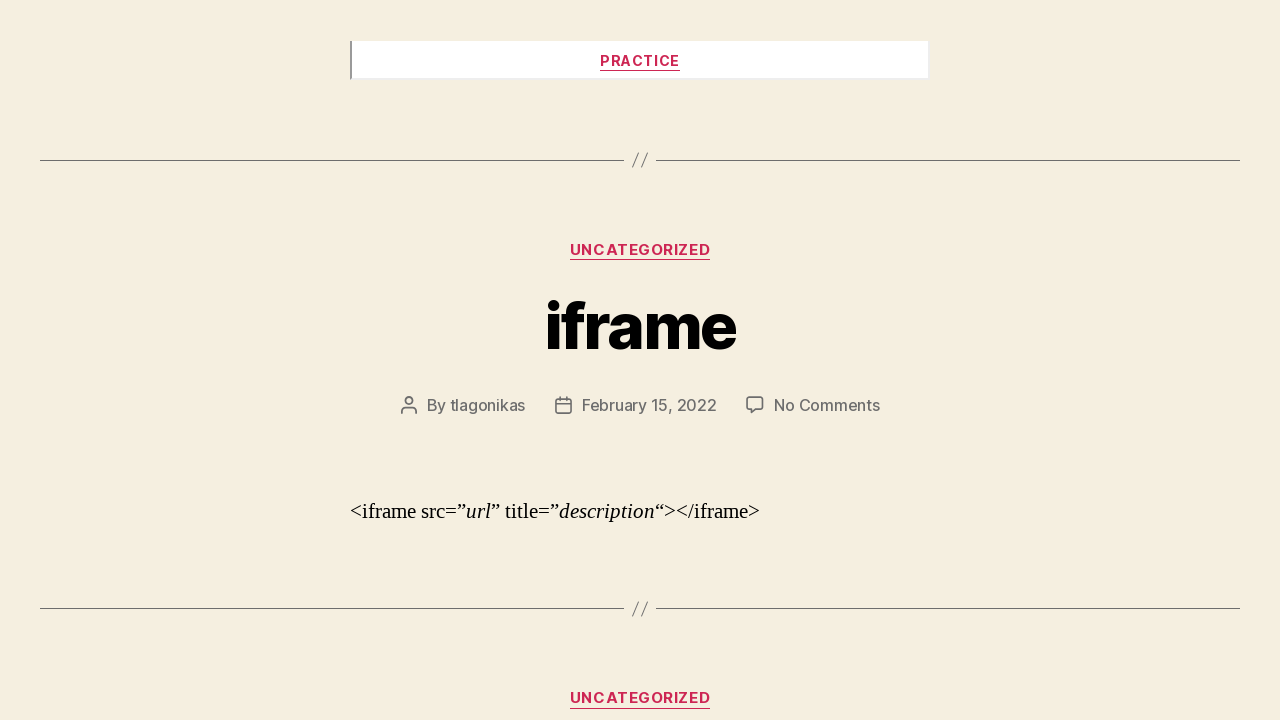

Filled input field by CSS selector with 'aaa' on .css-playground-field
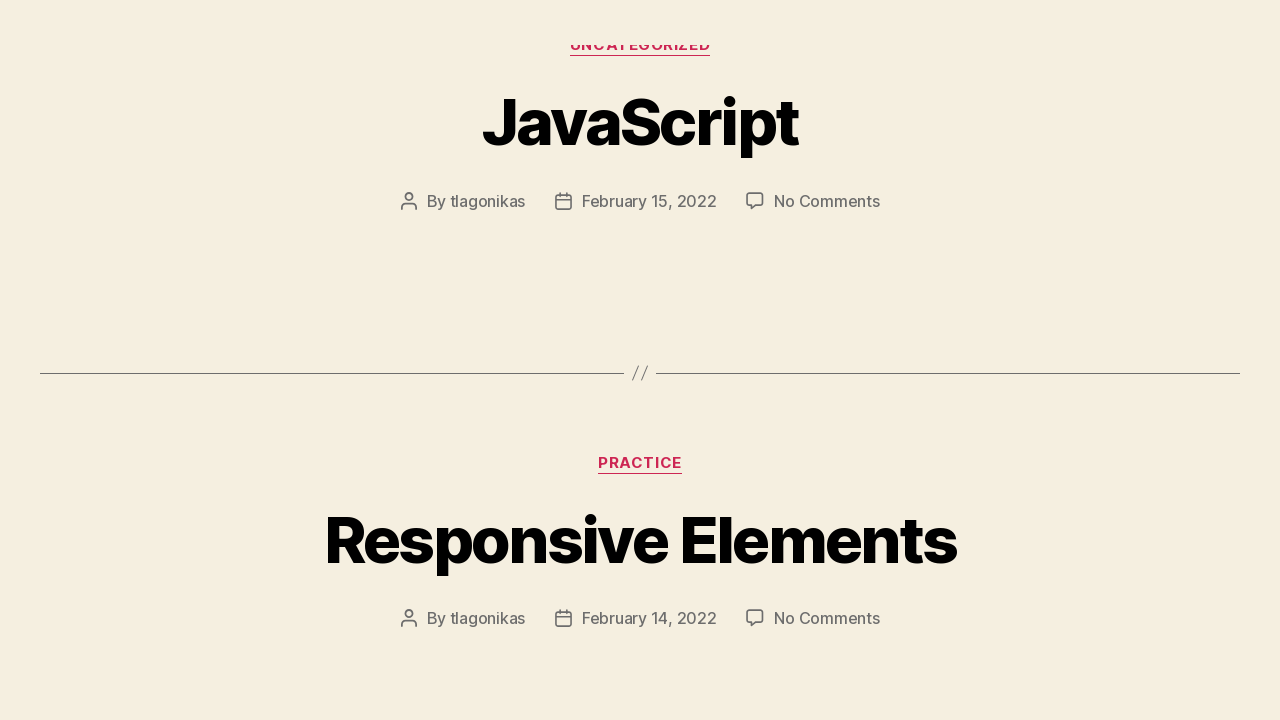

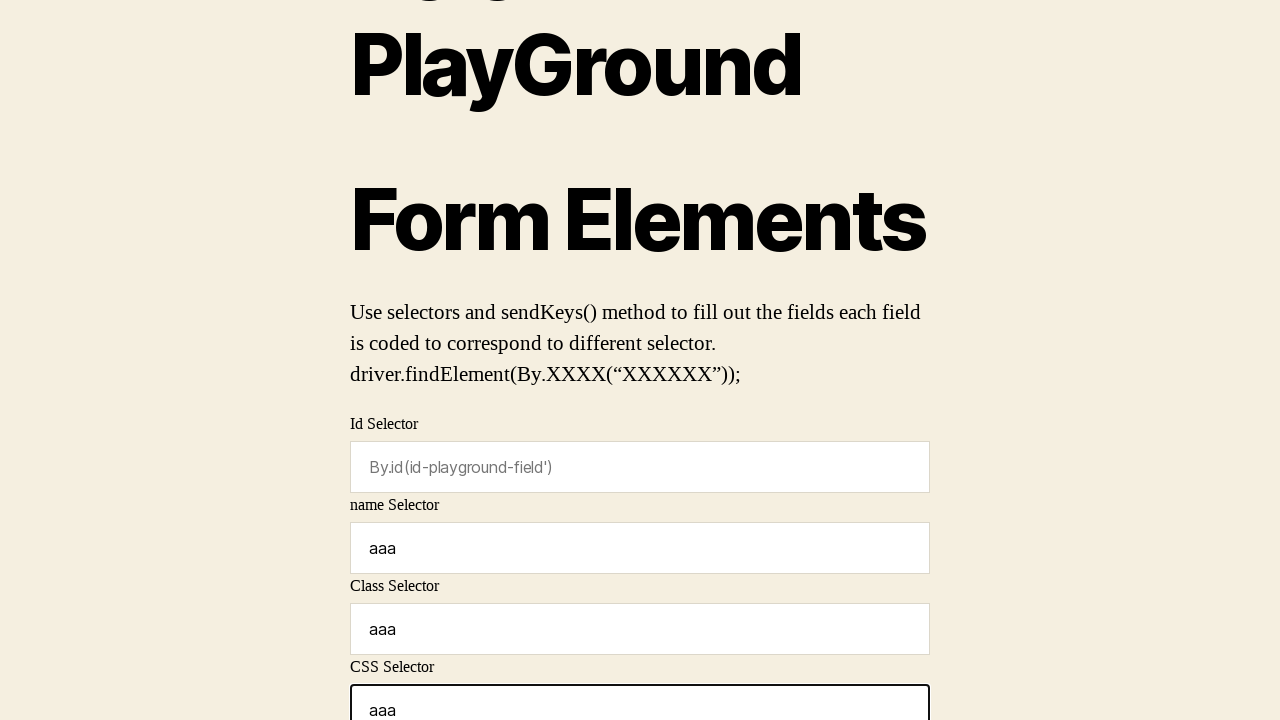